Tests the hamburger menu by clicking it and verifying the About link is displayed with correct URL

Starting URL: https://www.saucedemo.com/

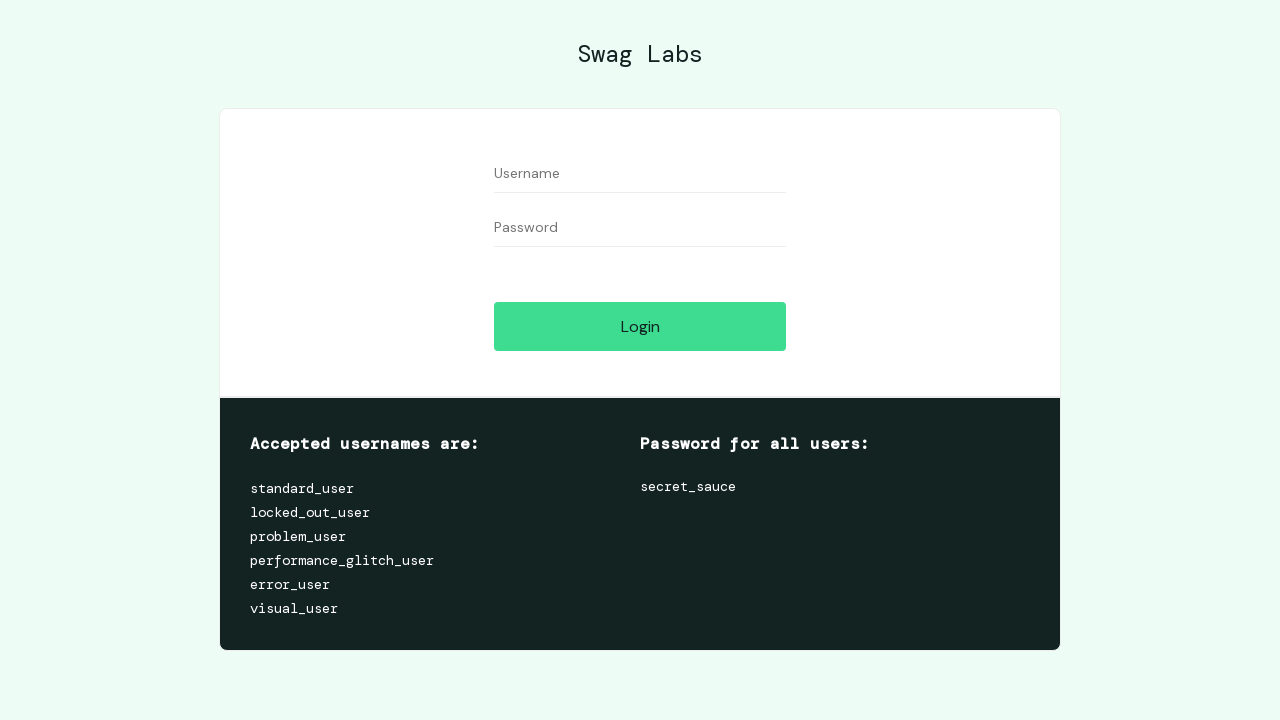

Filled username field with 'standard_user' on [data-test='username']
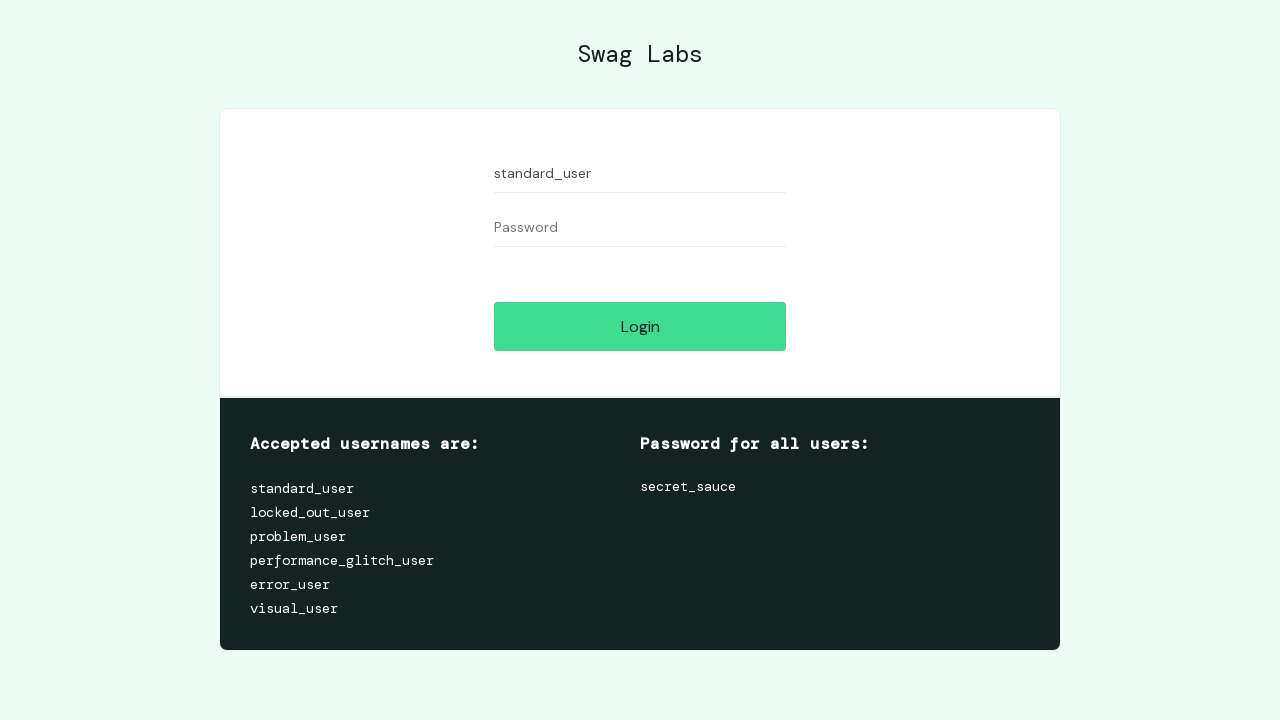

Filled password field with 'secret_sauce' on #password
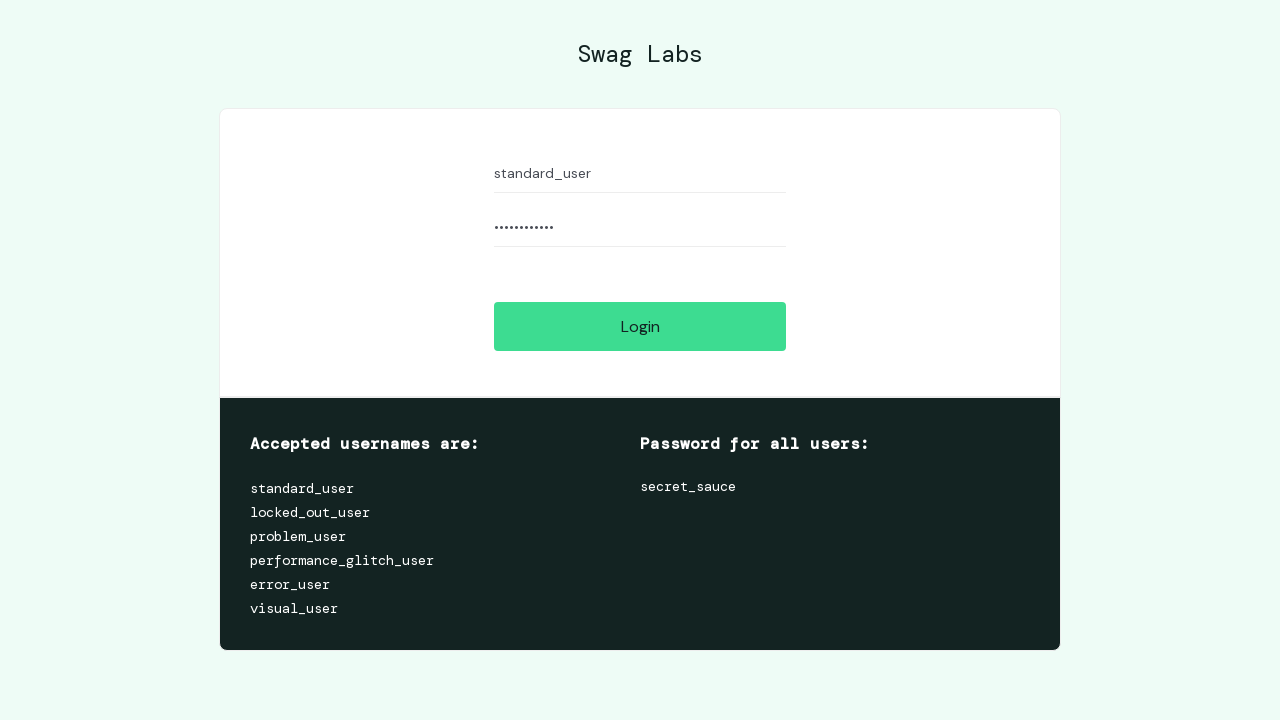

Clicked login button at (640, 326) on #login-button
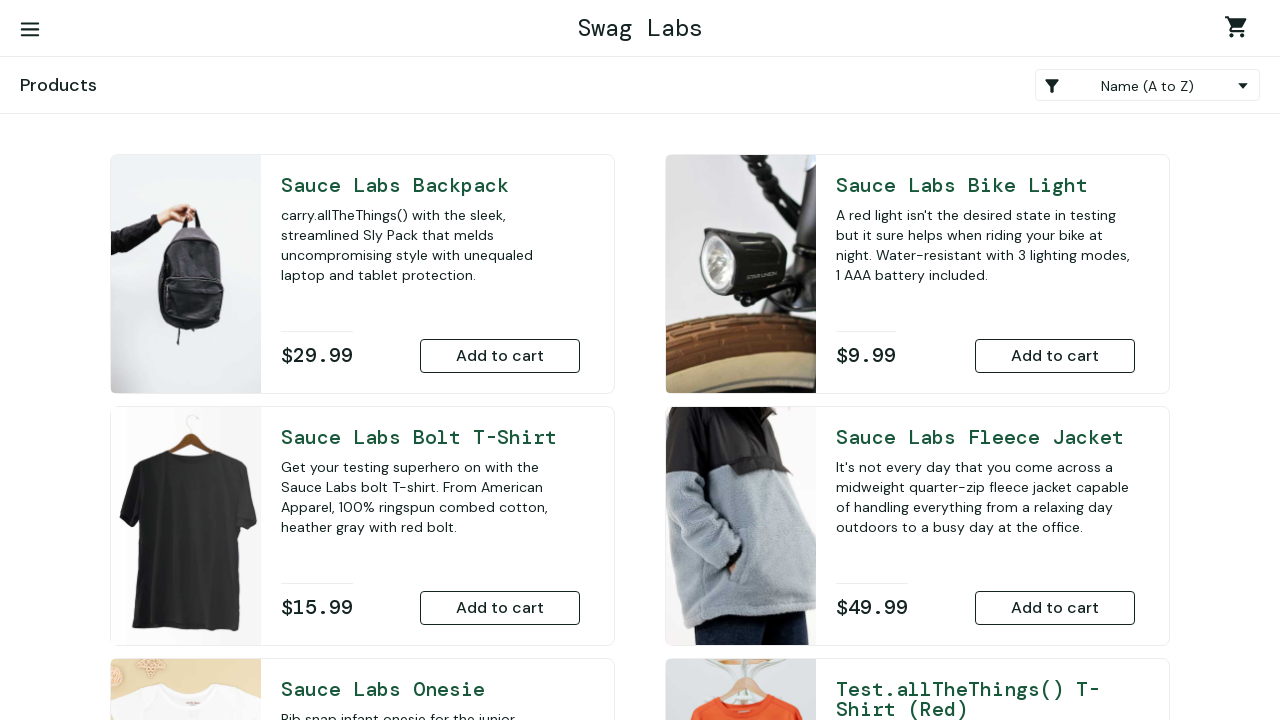

Main page loaded and title element is visible
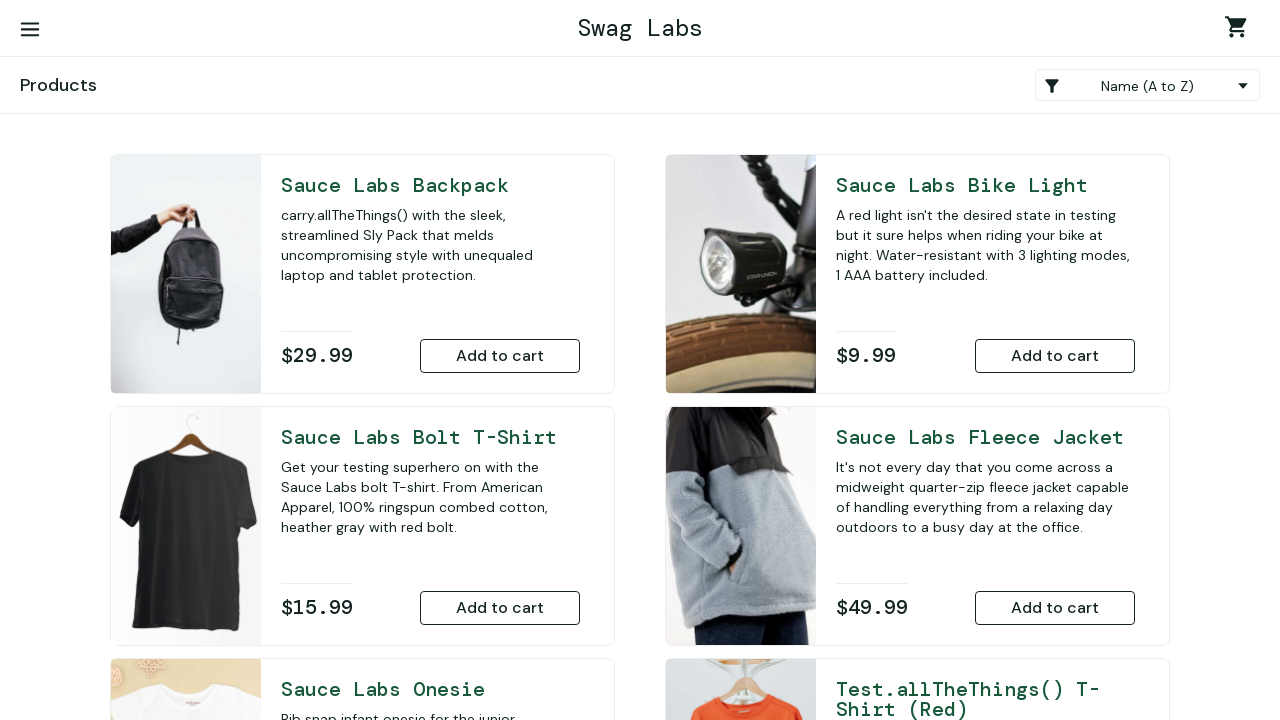

Clicked hamburger menu button at (30, 30) on #react-burger-menu-btn
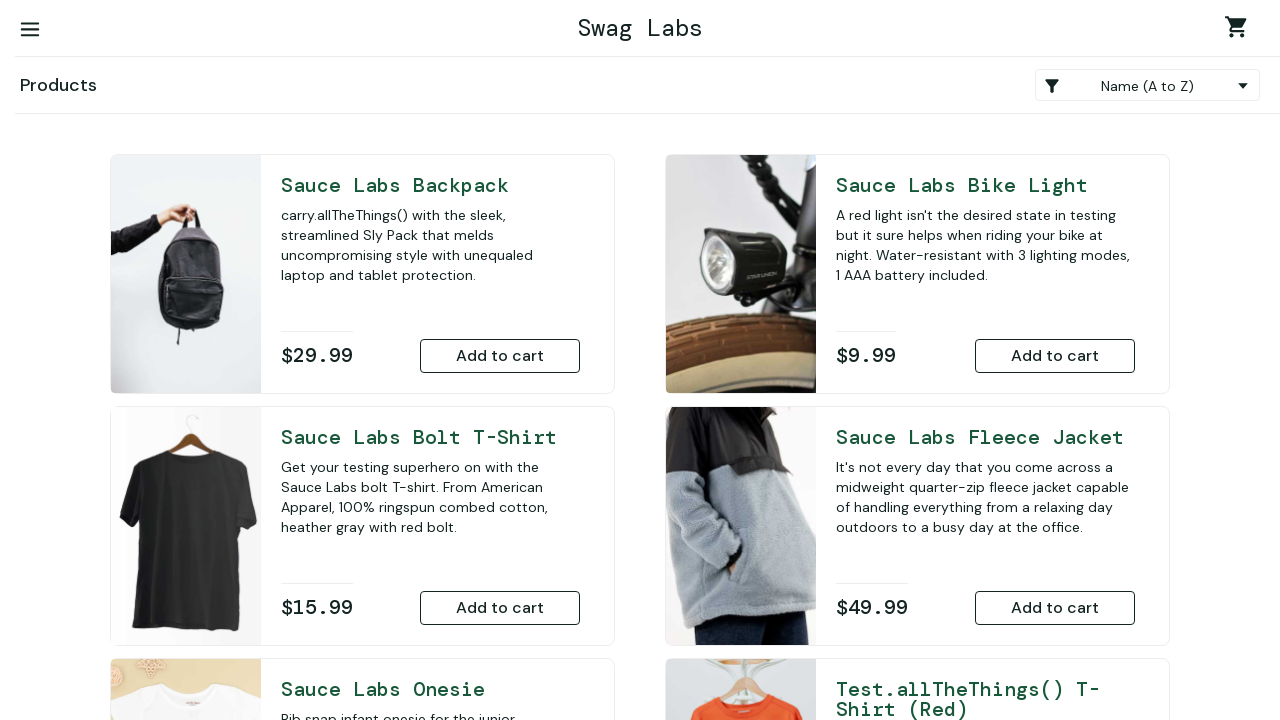

Hamburger menu item list became visible
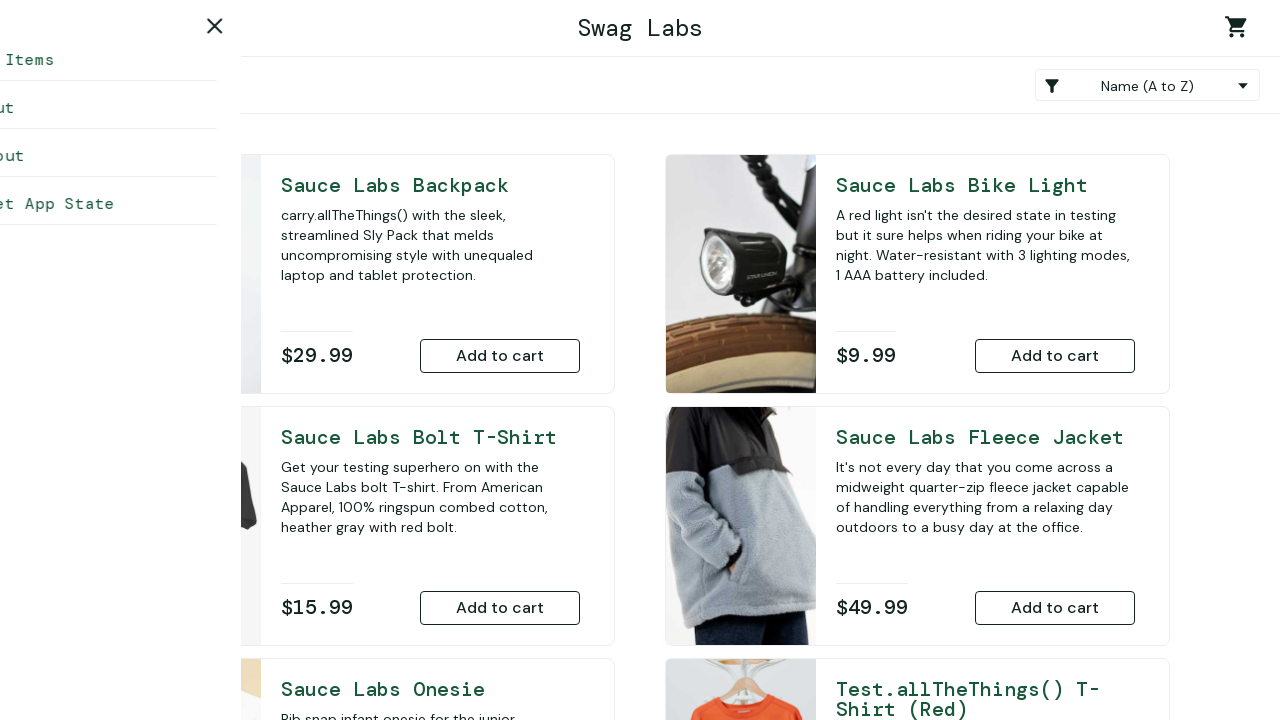

Located About sidebar link element
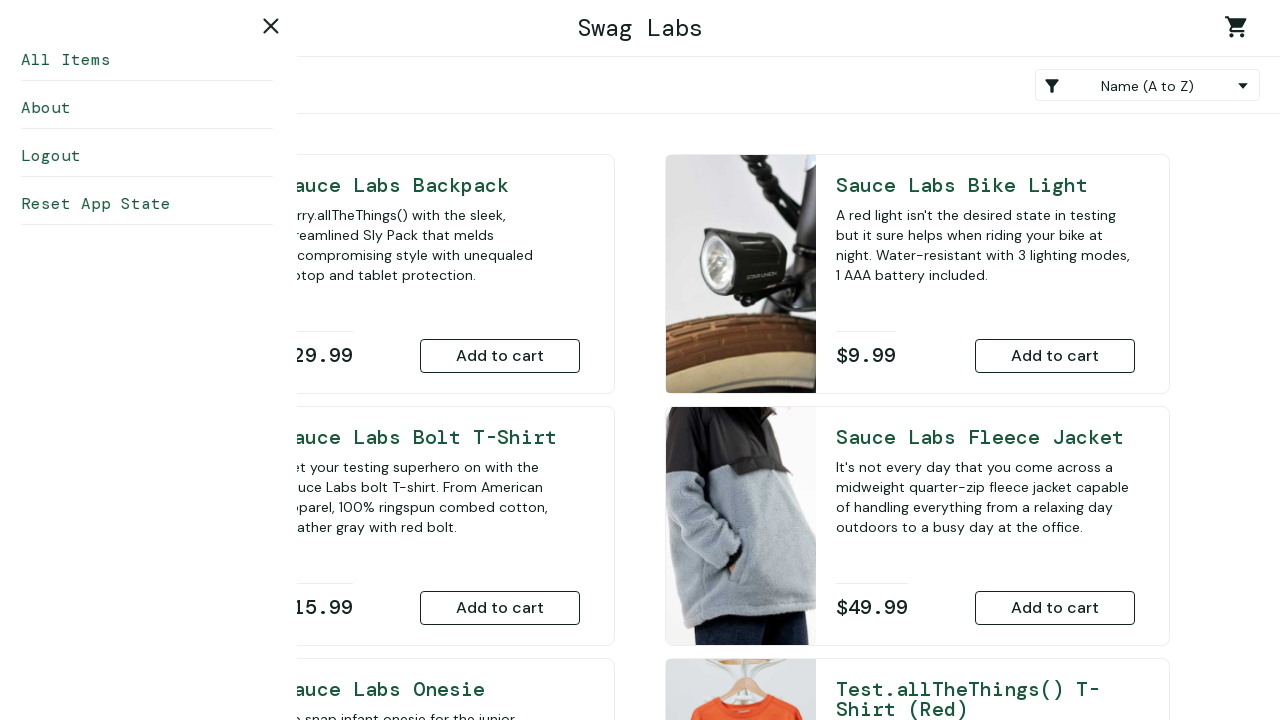

Verified About link is visible
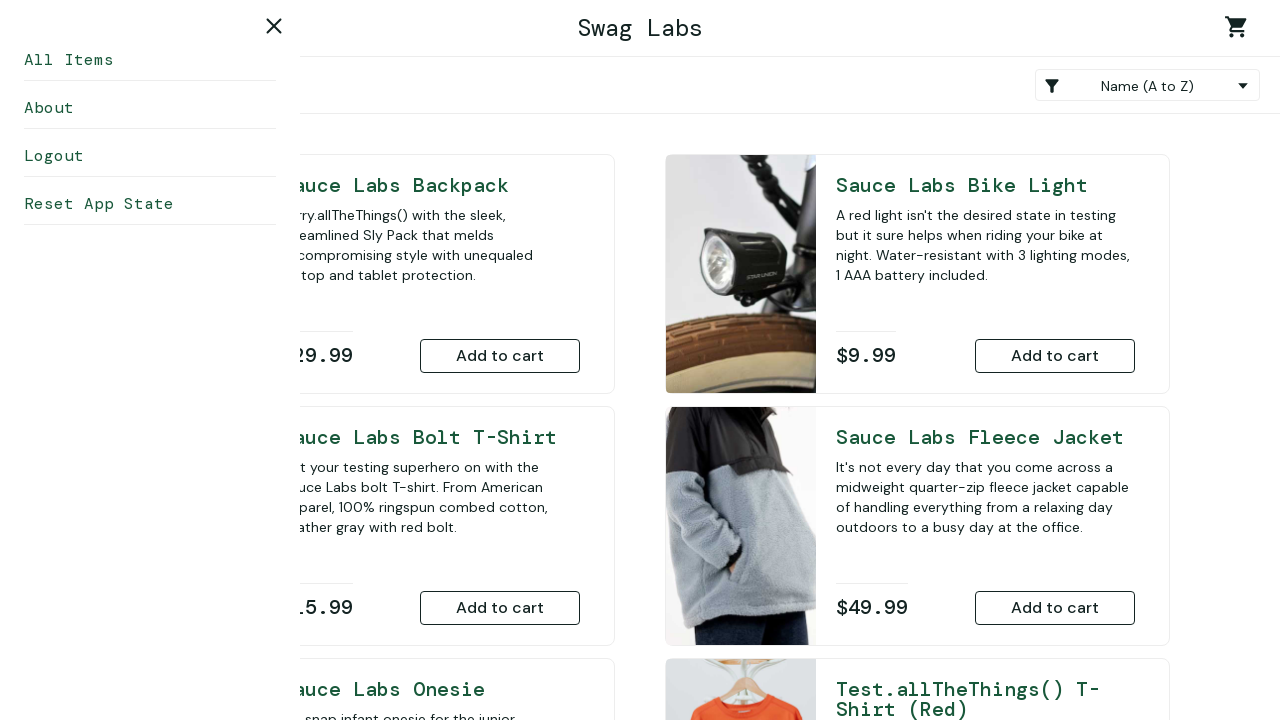

Verified About link is enabled
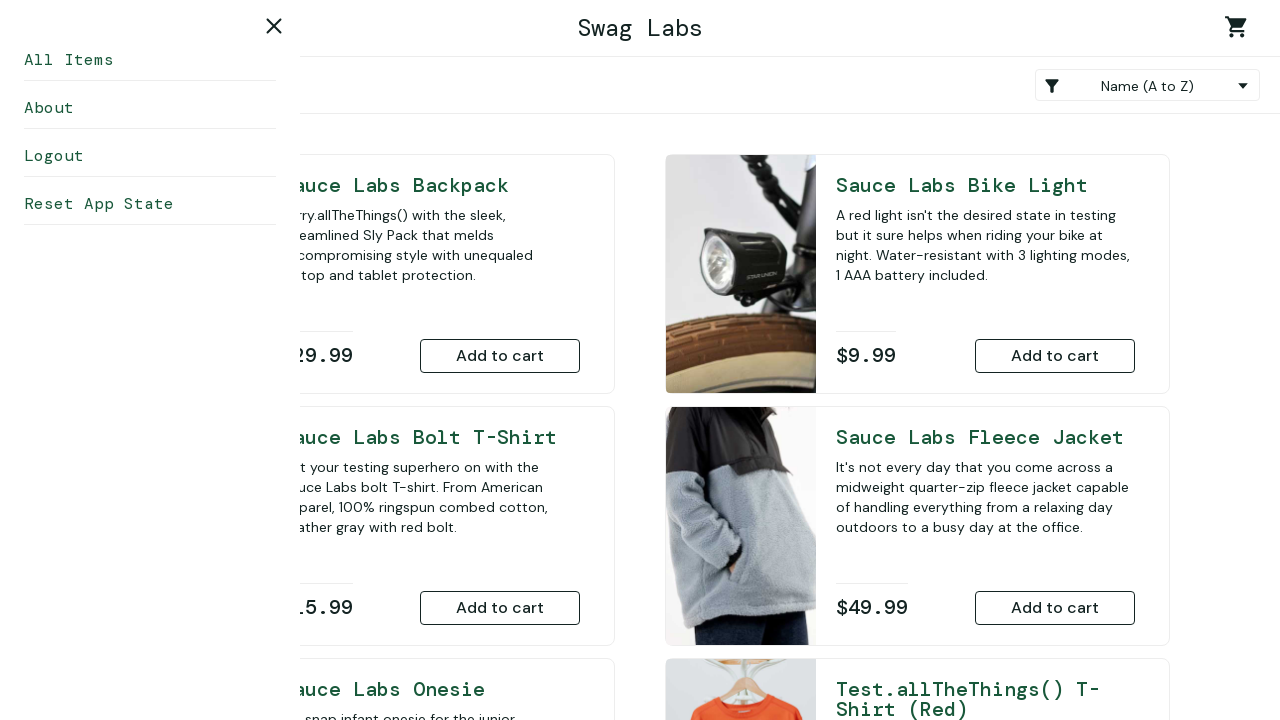

Verified About link href is 'https://saucelabs.com/'
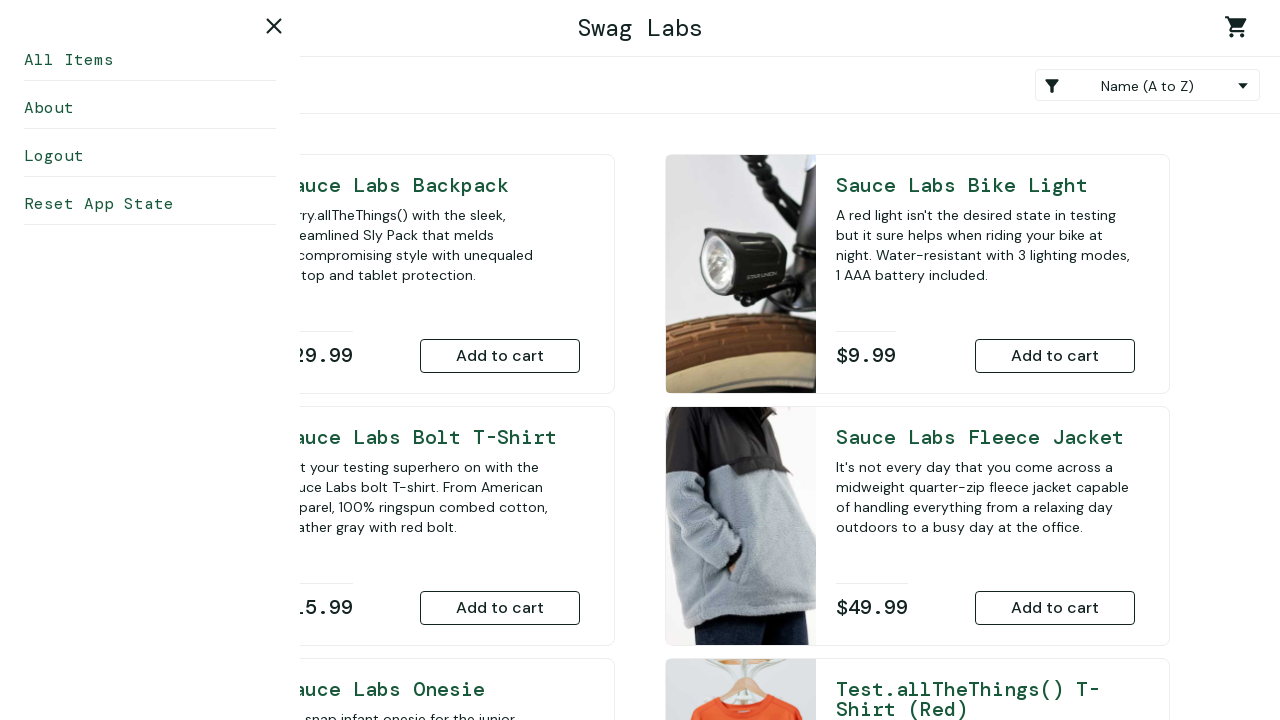

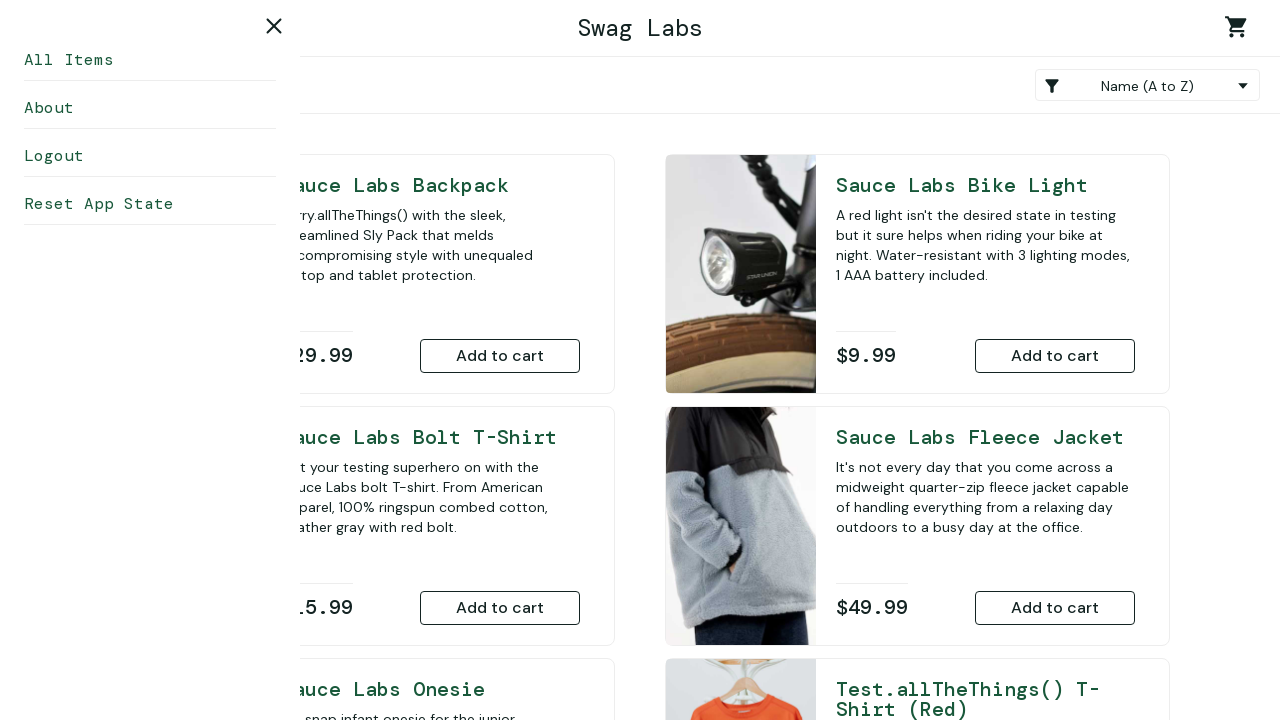